Tests verifying that a text box is disabled and not editable

Starting URL: https://letcode.in/test

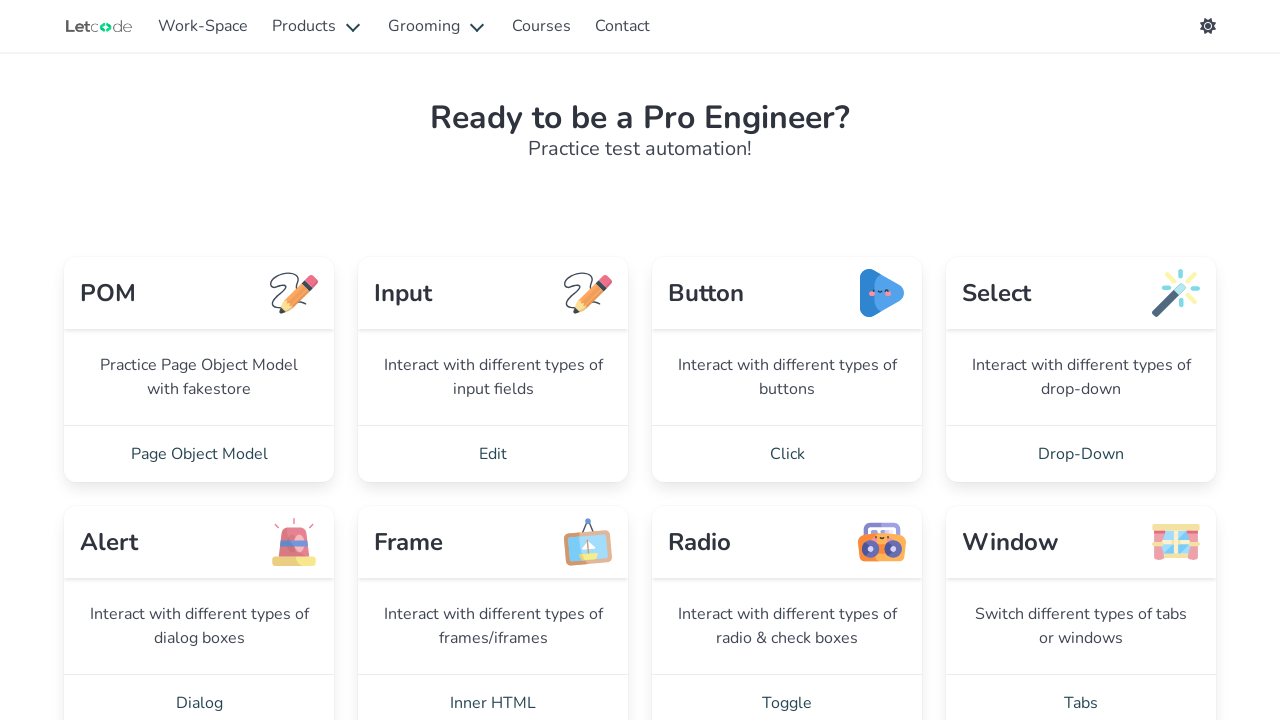

Clicked on 'Edit' link to navigate to Input section at (493, 454) on text=Edit
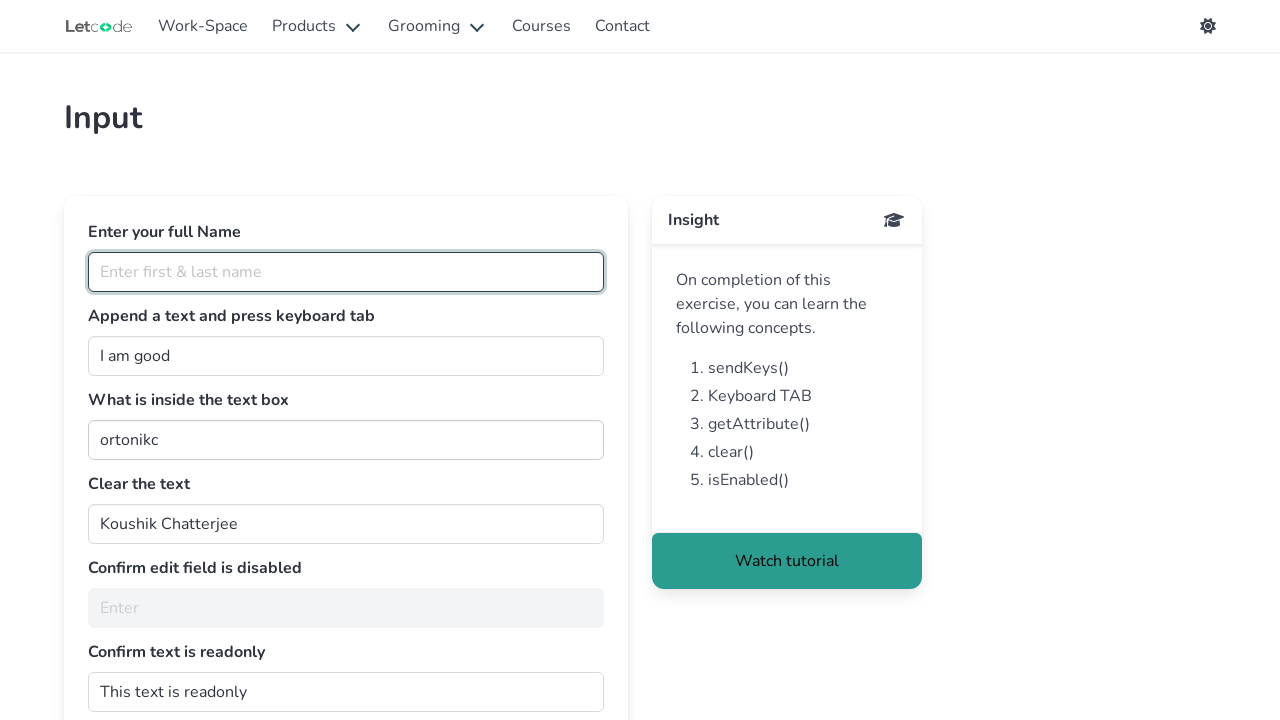

Input section header loaded
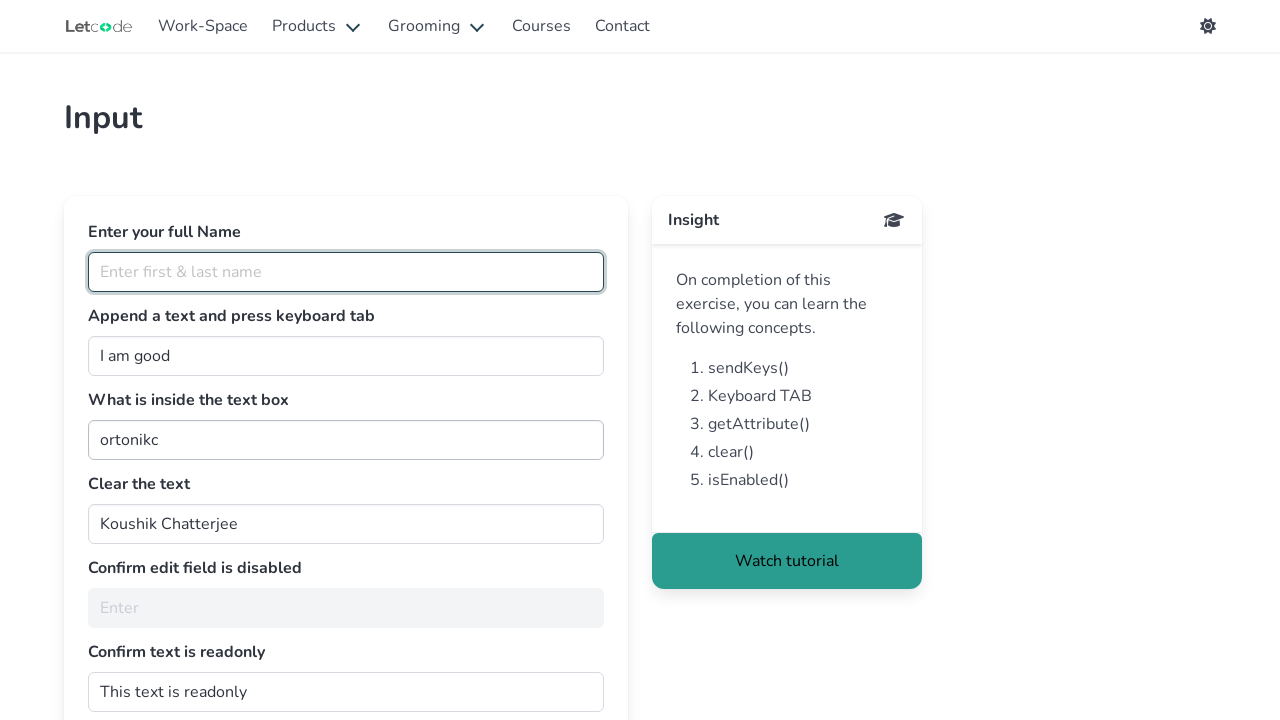

Verified that textbox with id 'noEdit' is disabled and not editable
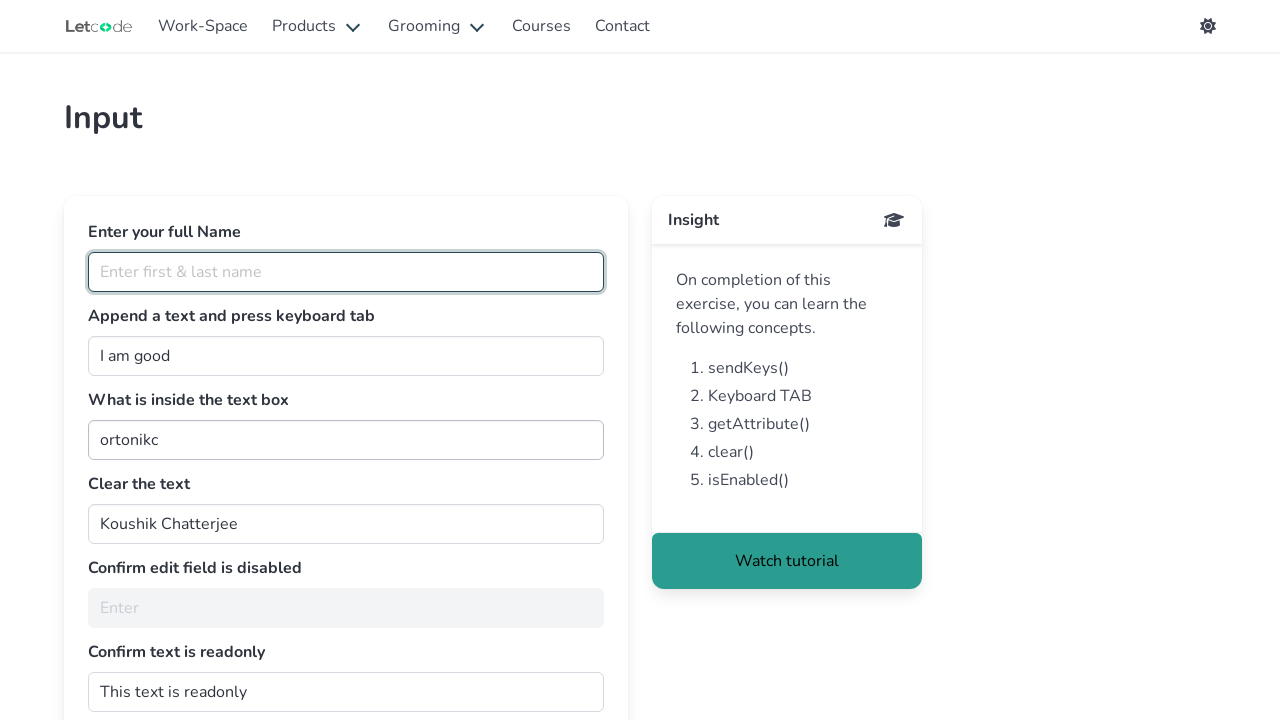

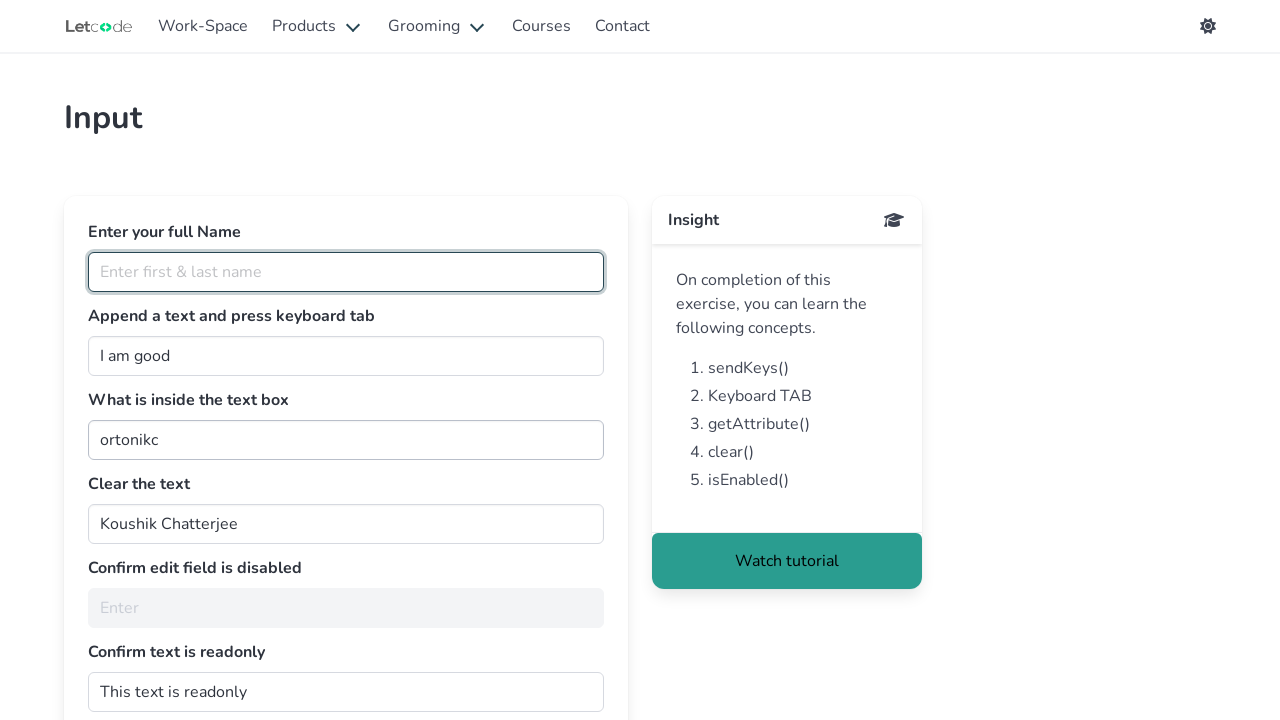